Navigates through product categories on the demo e-commerce site by clicking on Phones, Laptops, and Monitors category links

Starting URL: https://www.demoblaze.com/

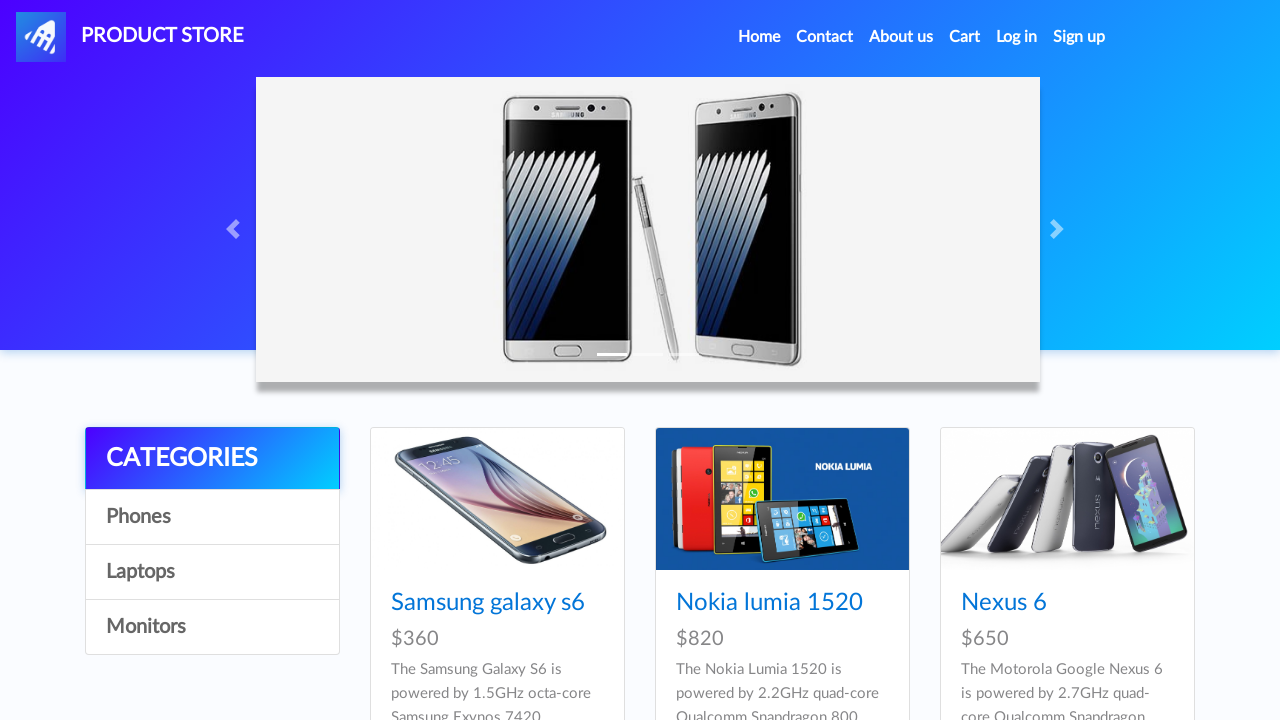

Clicked on Phones category at (212, 517) on #itemc
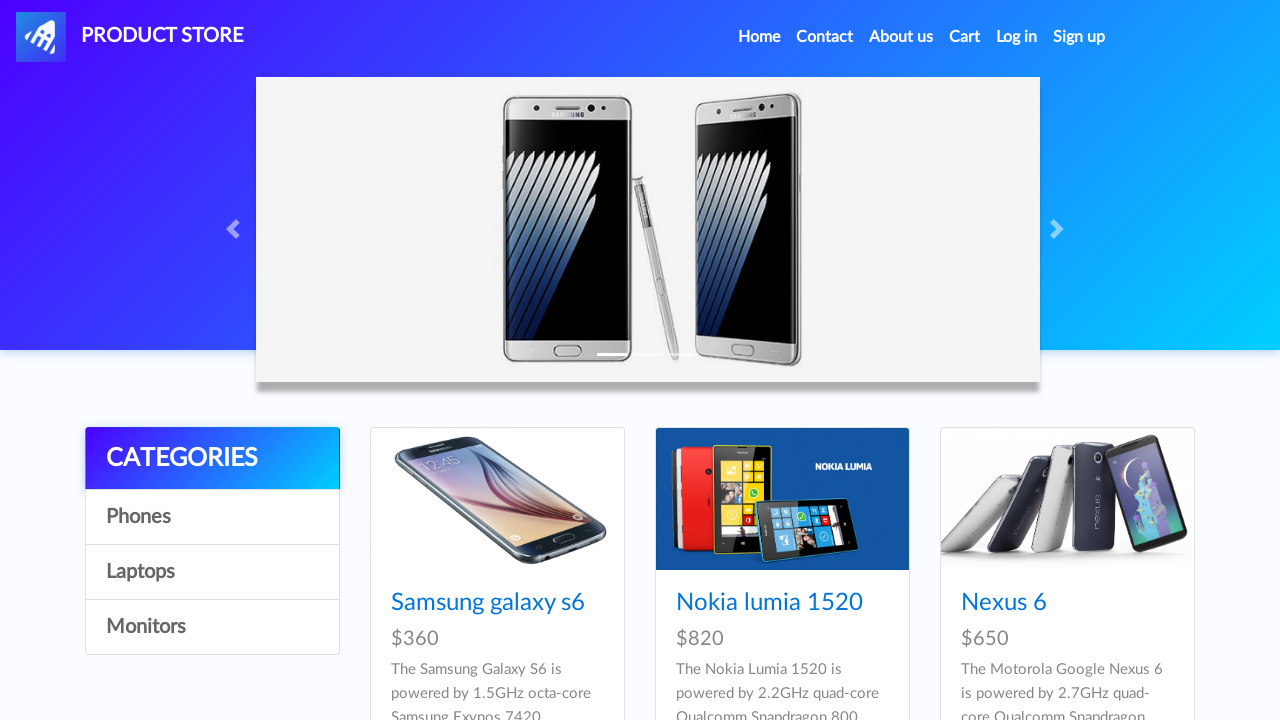

Clicked on Laptops category at (212, 572) on text=Laptops
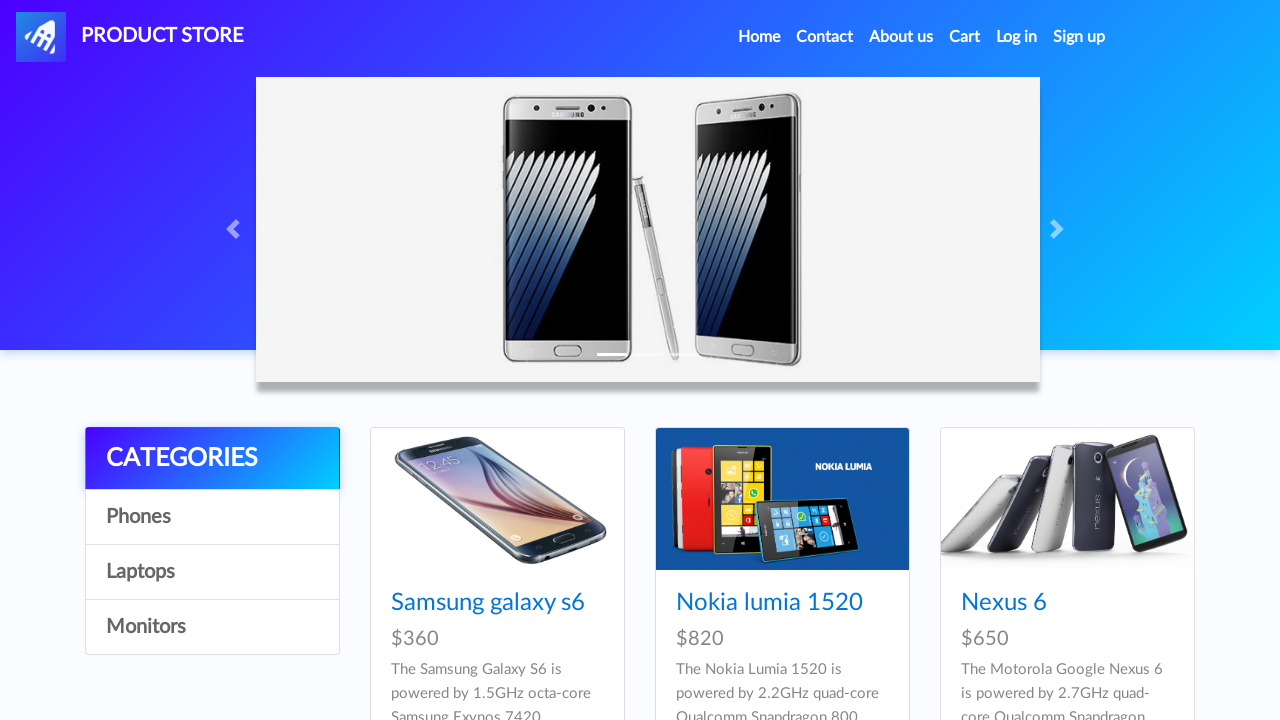

Clicked on Monitors category at (212, 627) on text=Monitors
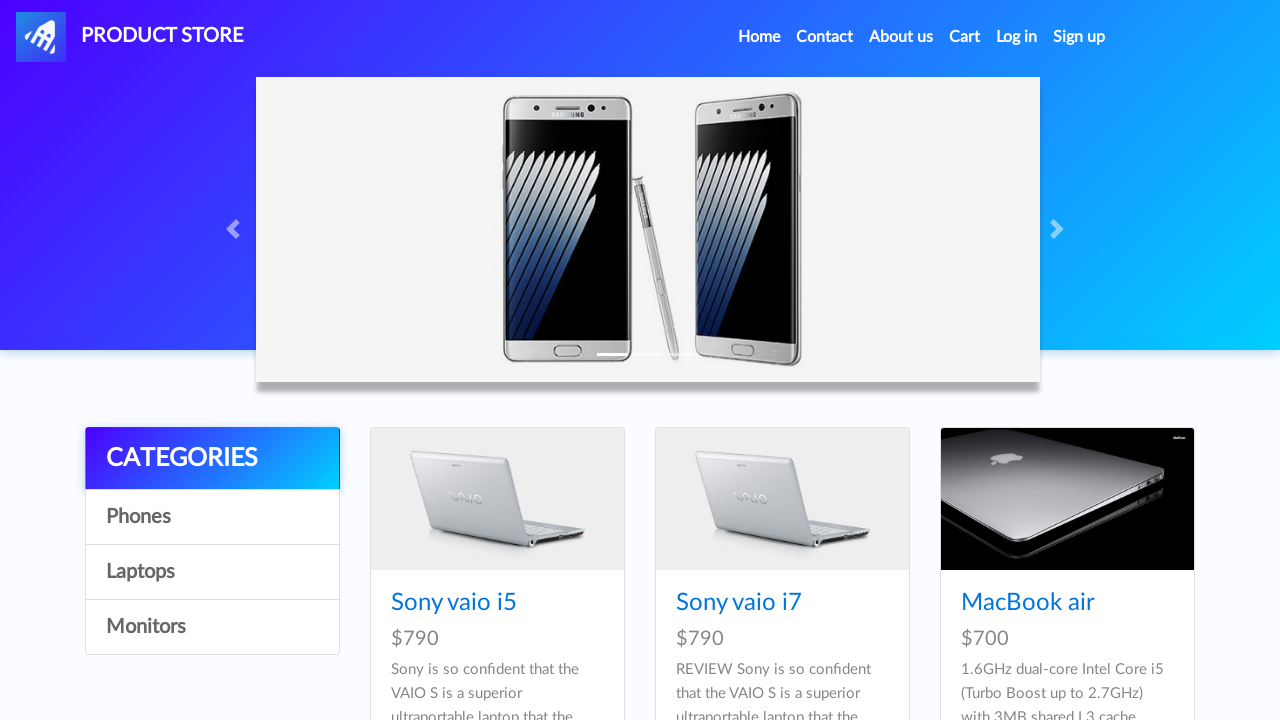

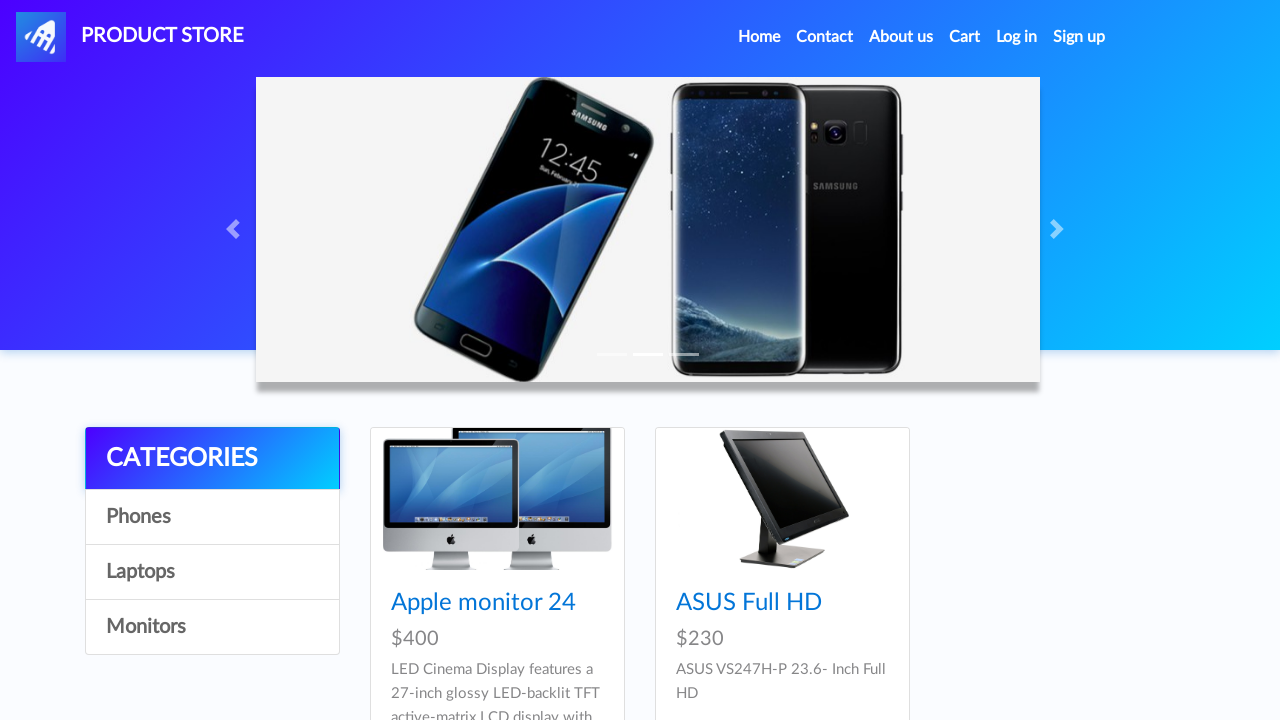